Tests user registration flow by filling out a complete registration form with personal information and creating a new account

Starting URL: https://parabank.parasoft.com/parabank/index.htm

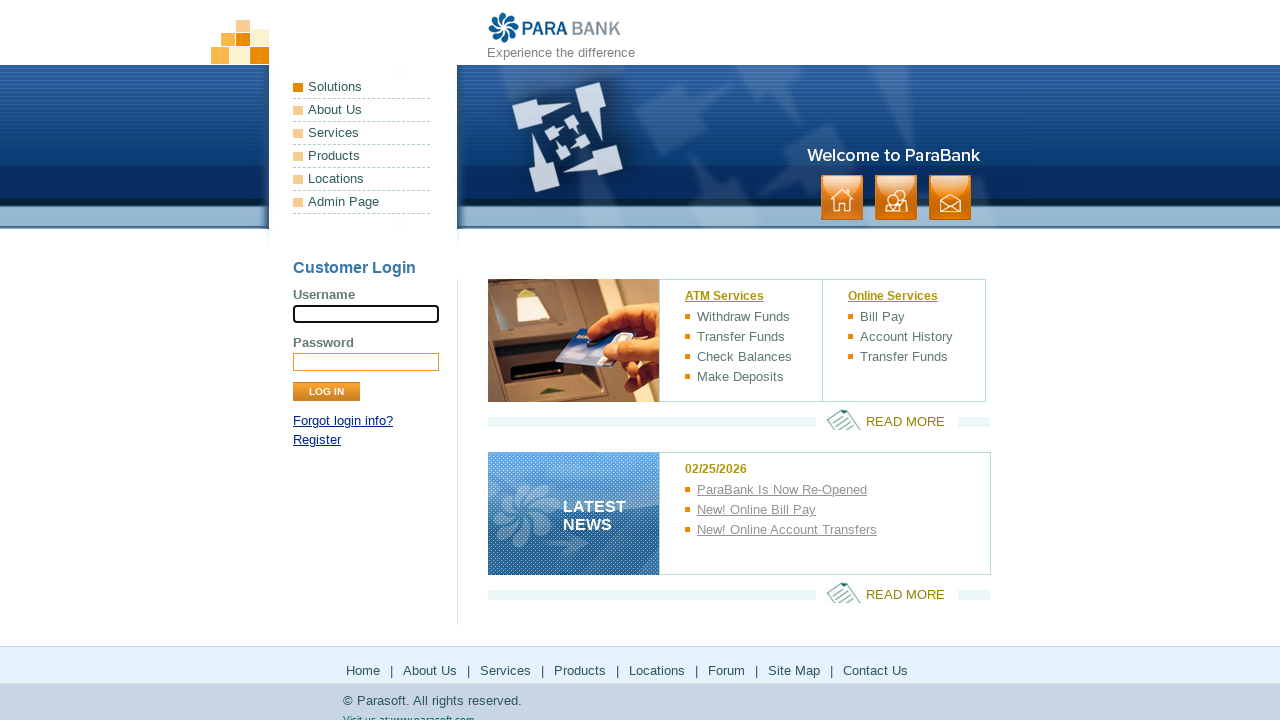

Scrolled down the page to reveal registration link
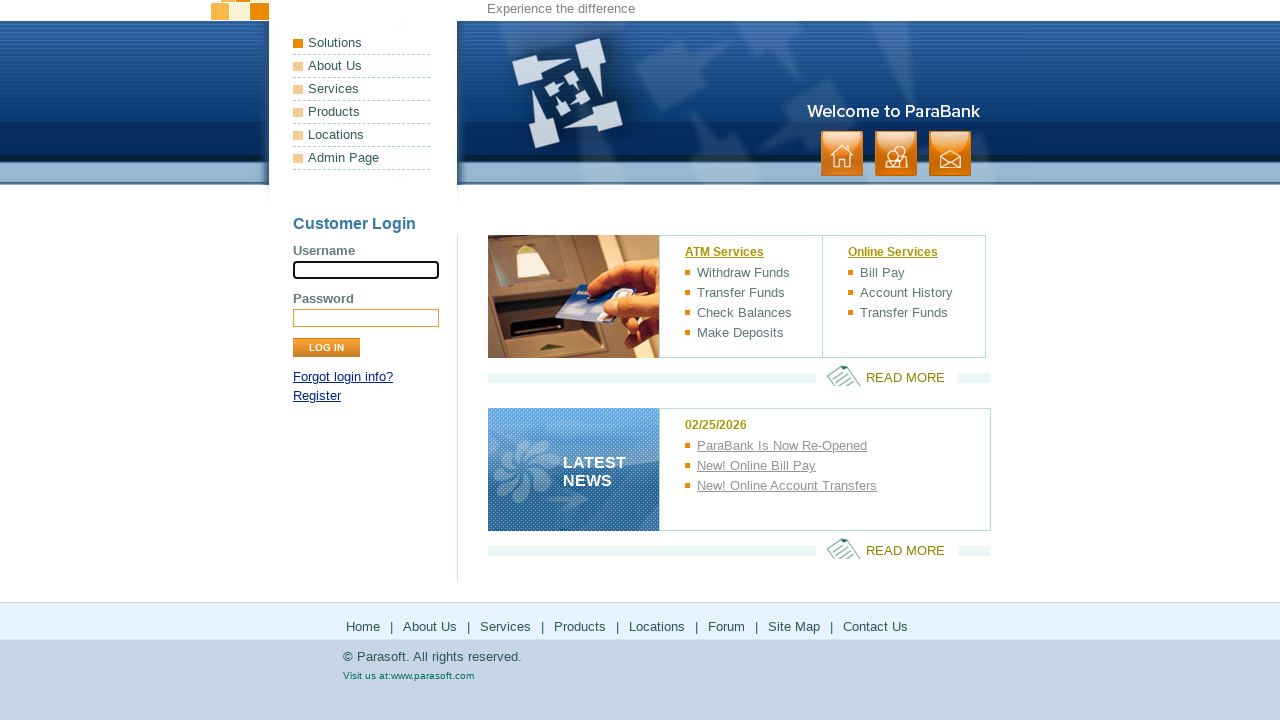

Clicked Register link to navigate to registration form at (317, 396) on a:text('Register')
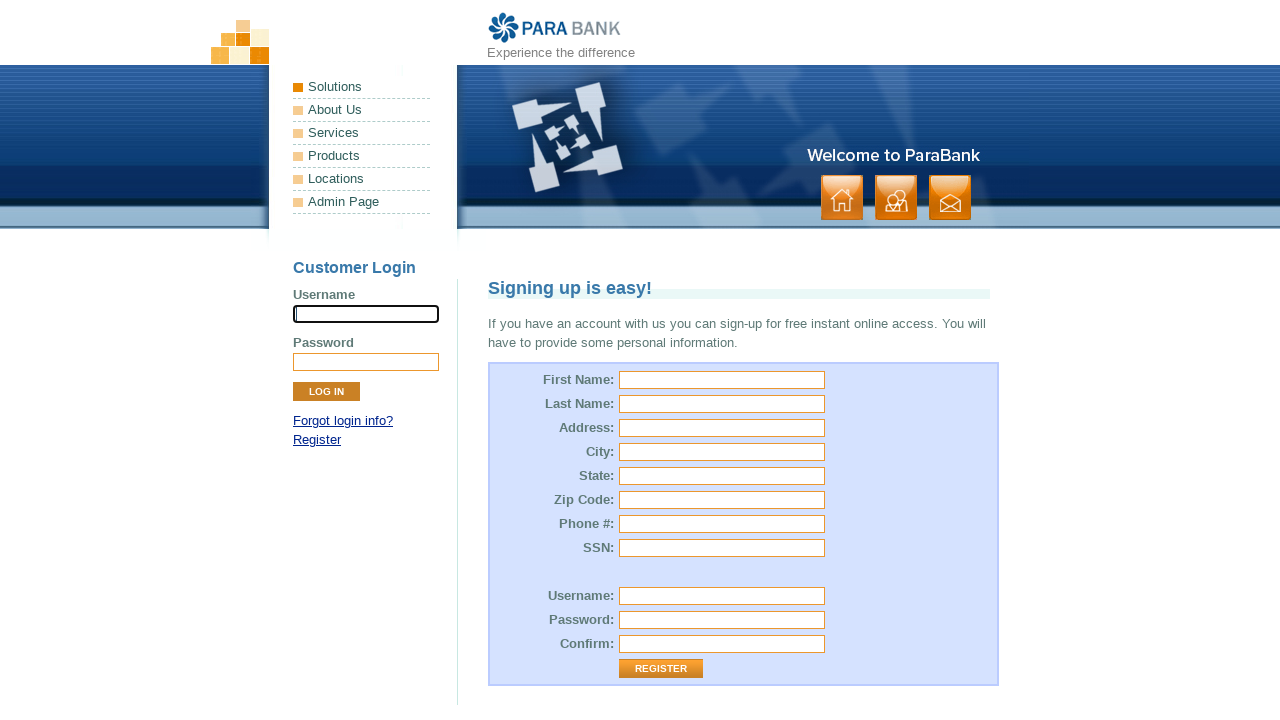

Filled first name field with 'John' on #customer\.firstName
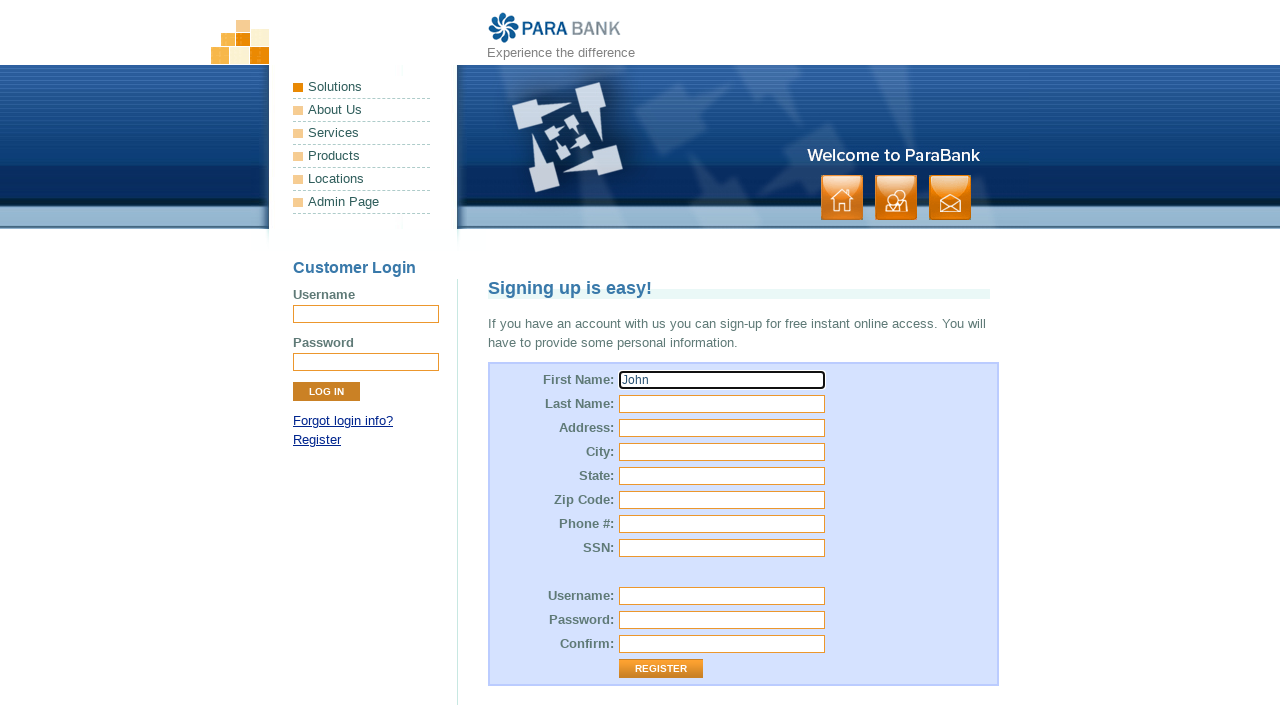

Filled last name field with 'Smith' on #customer\.lastName
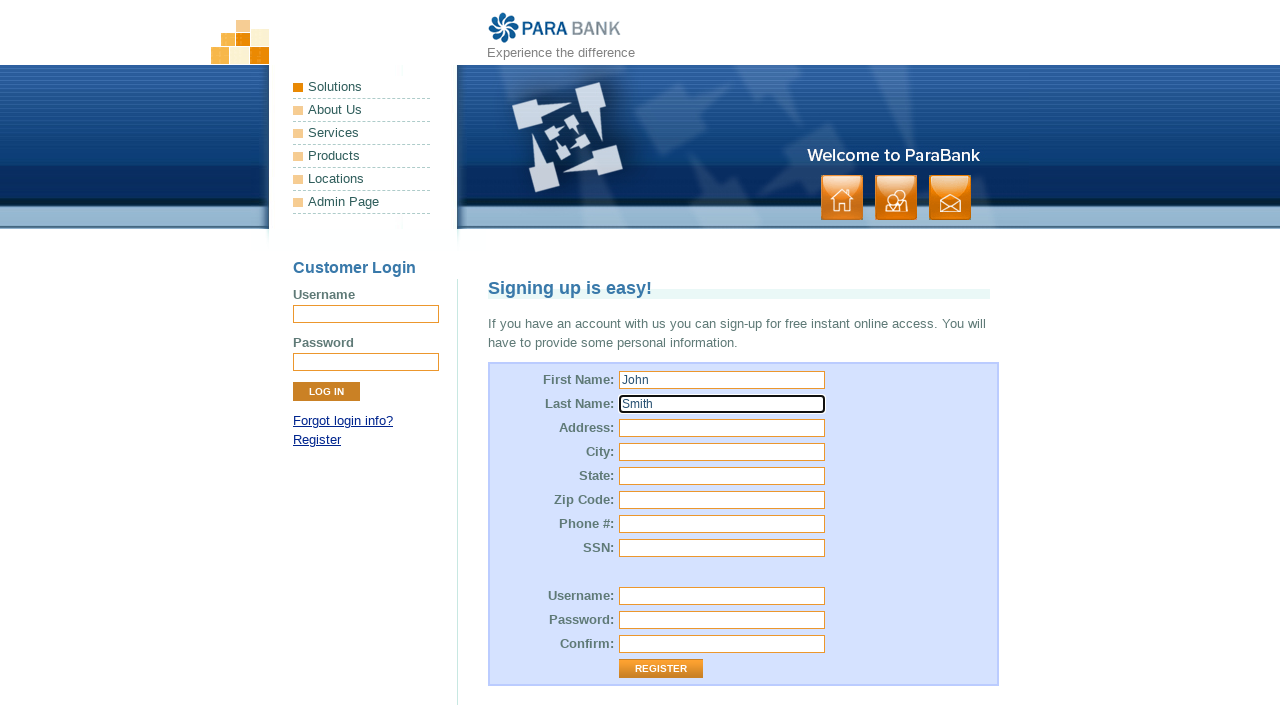

Filled street address field with '456 Oak Avenue' on #customer\.address\.street
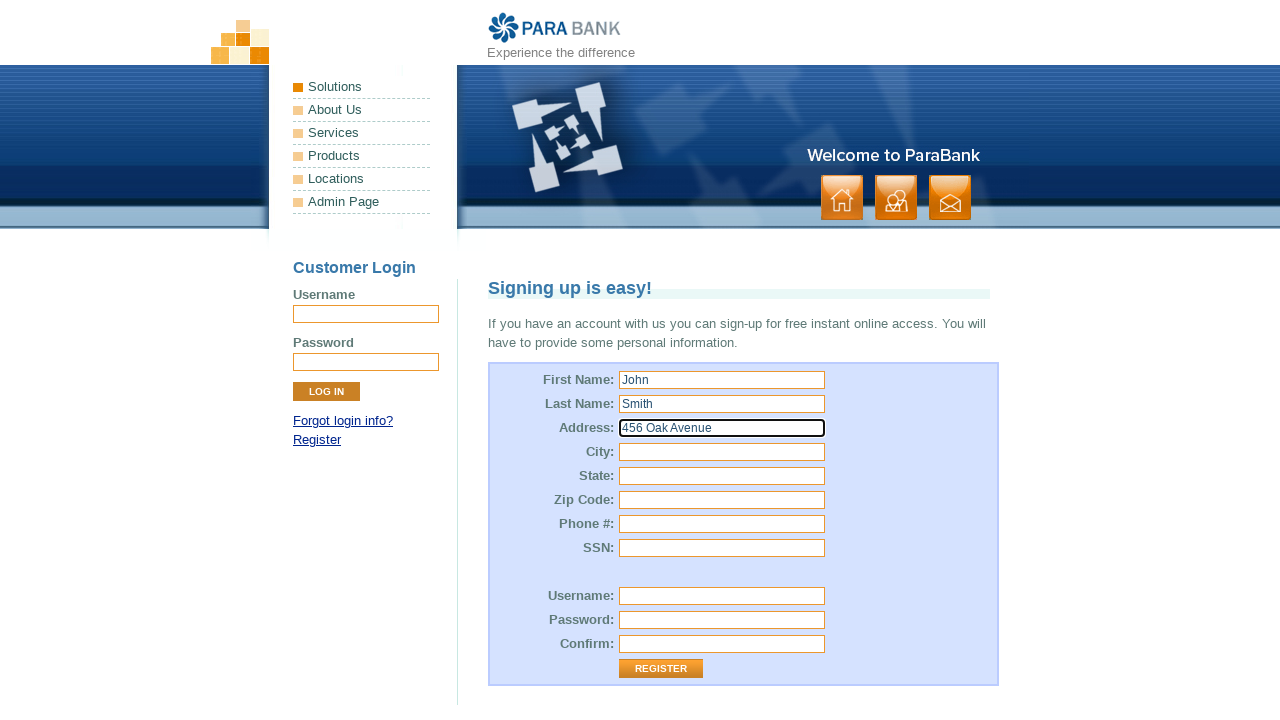

Filled city field with 'Austin' on #customer\.address\.city
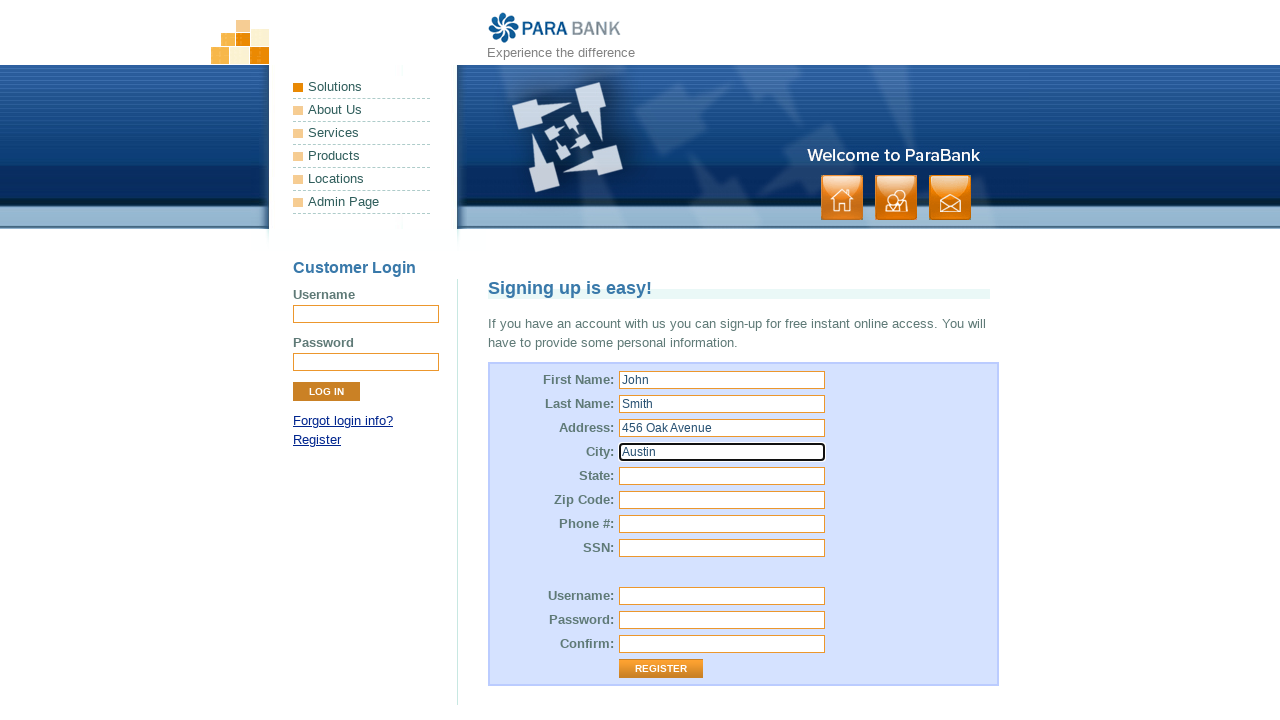

Filled state field with 'Texas' on #customer\.address\.state
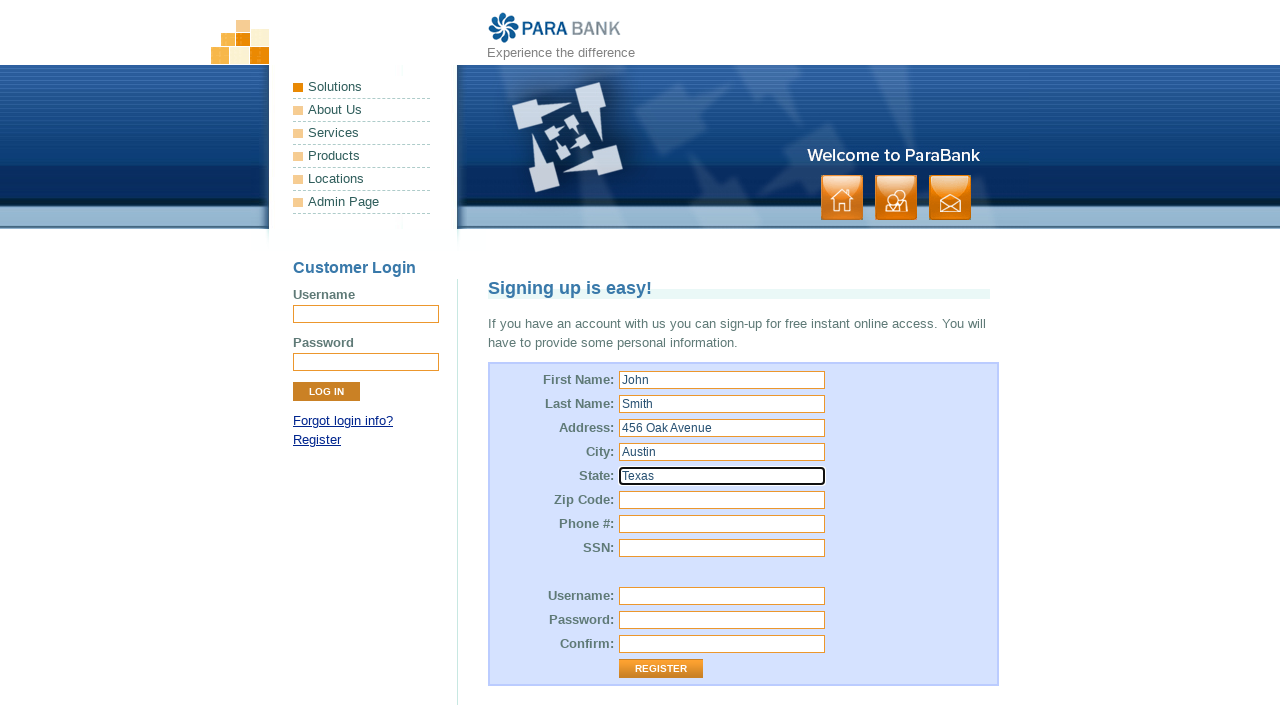

Filled zip code field with '78701' on #customer\.address\.zipCode
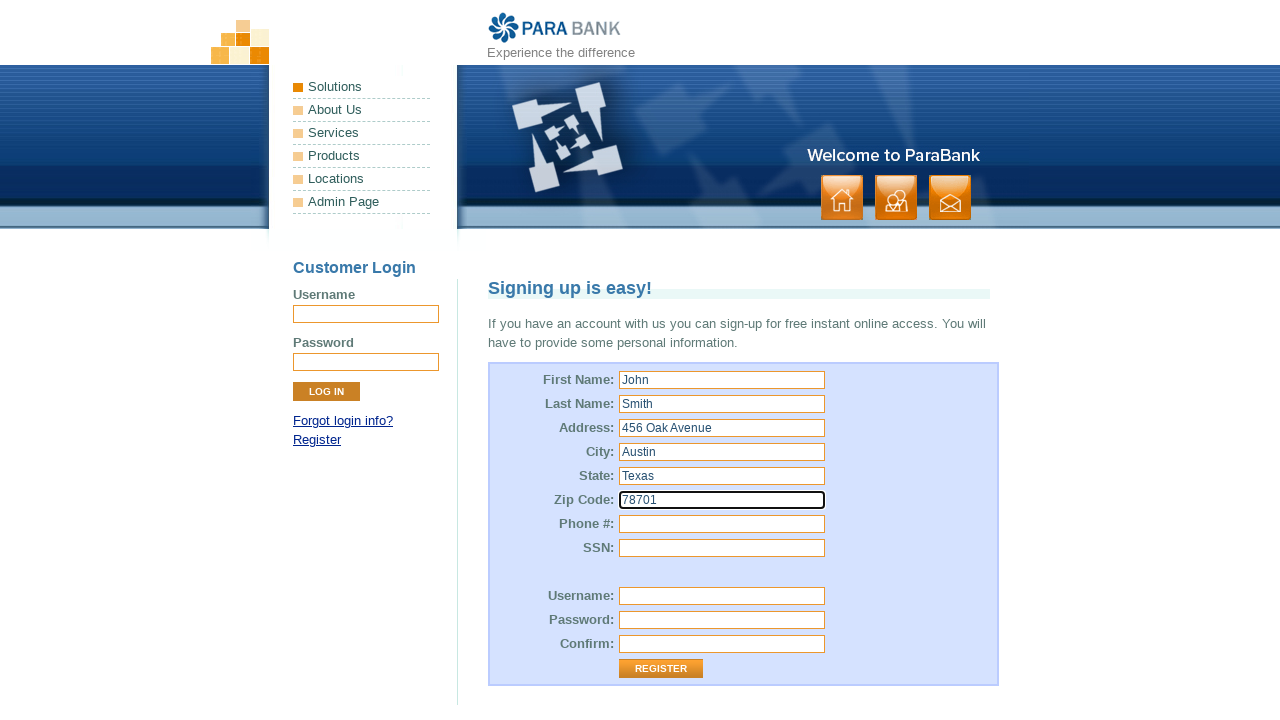

Filled phone number field with '5125551234' on #customer\.phoneNumber
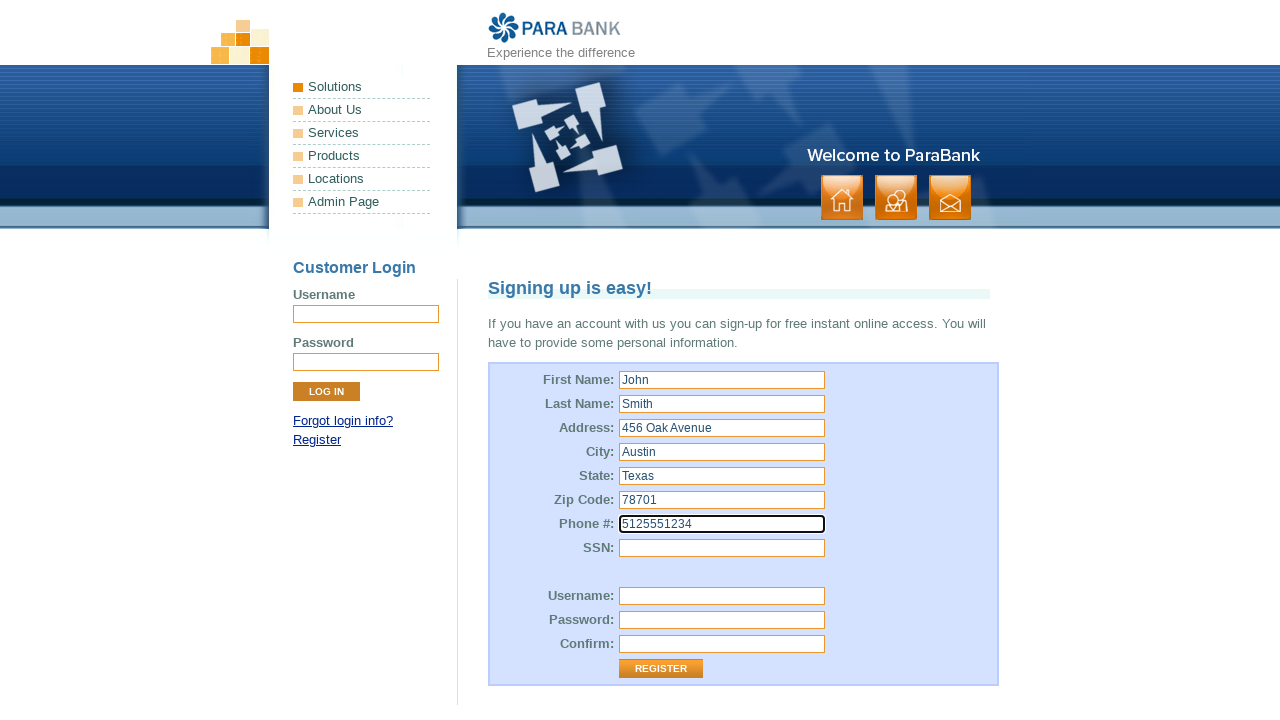

Filled social security number field with '123-45-6789' on #customer\.ssn
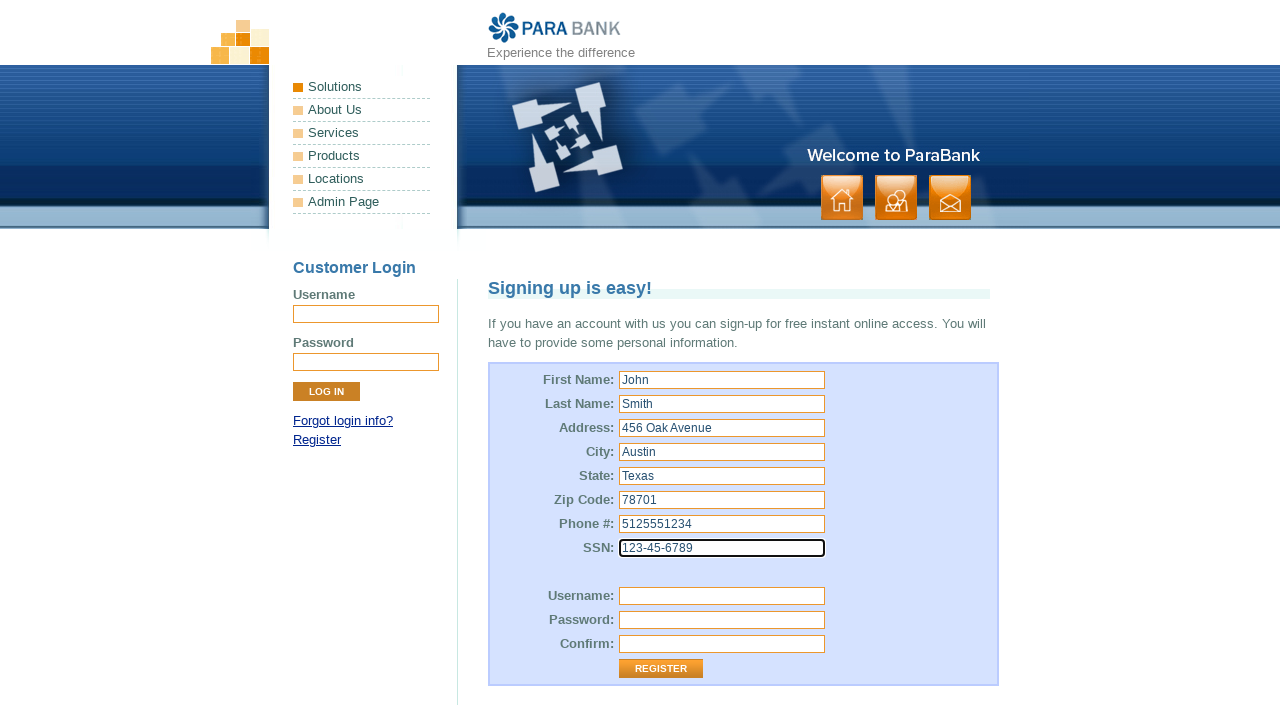

Filled username field with 'testuser789' on #customer\.username
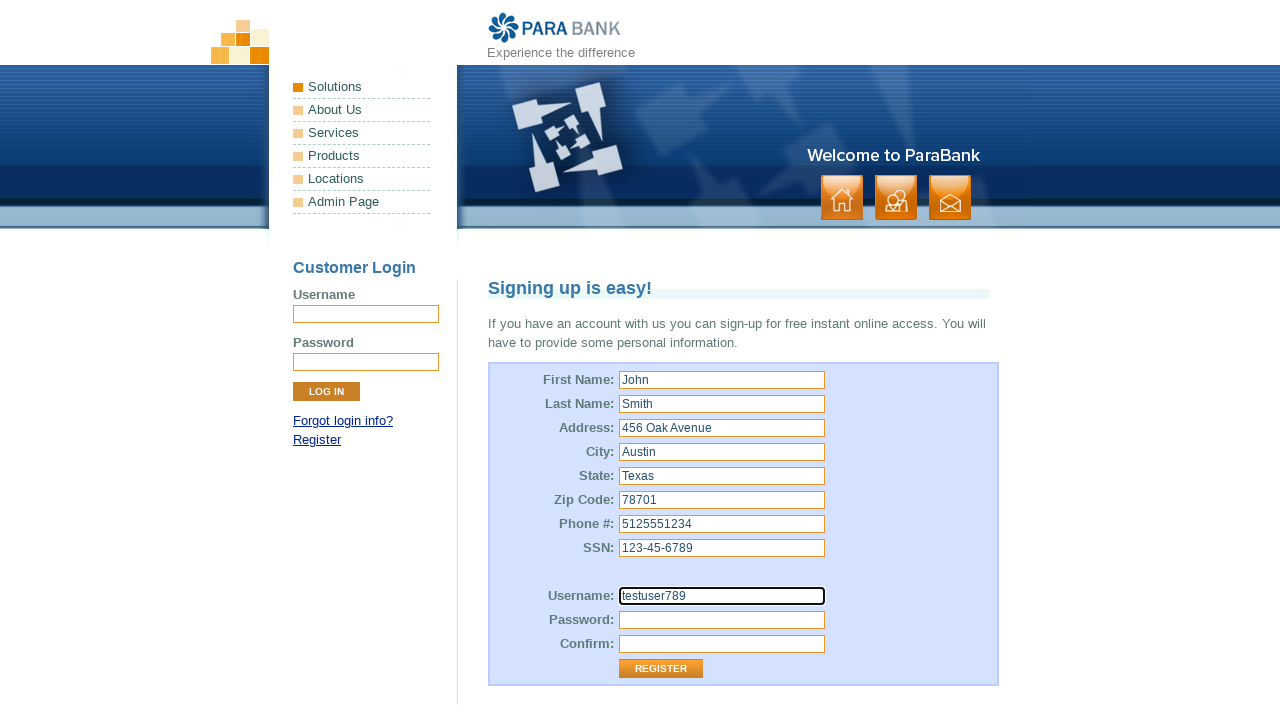

Filled password field with 'TestPass123' on #customer\.password
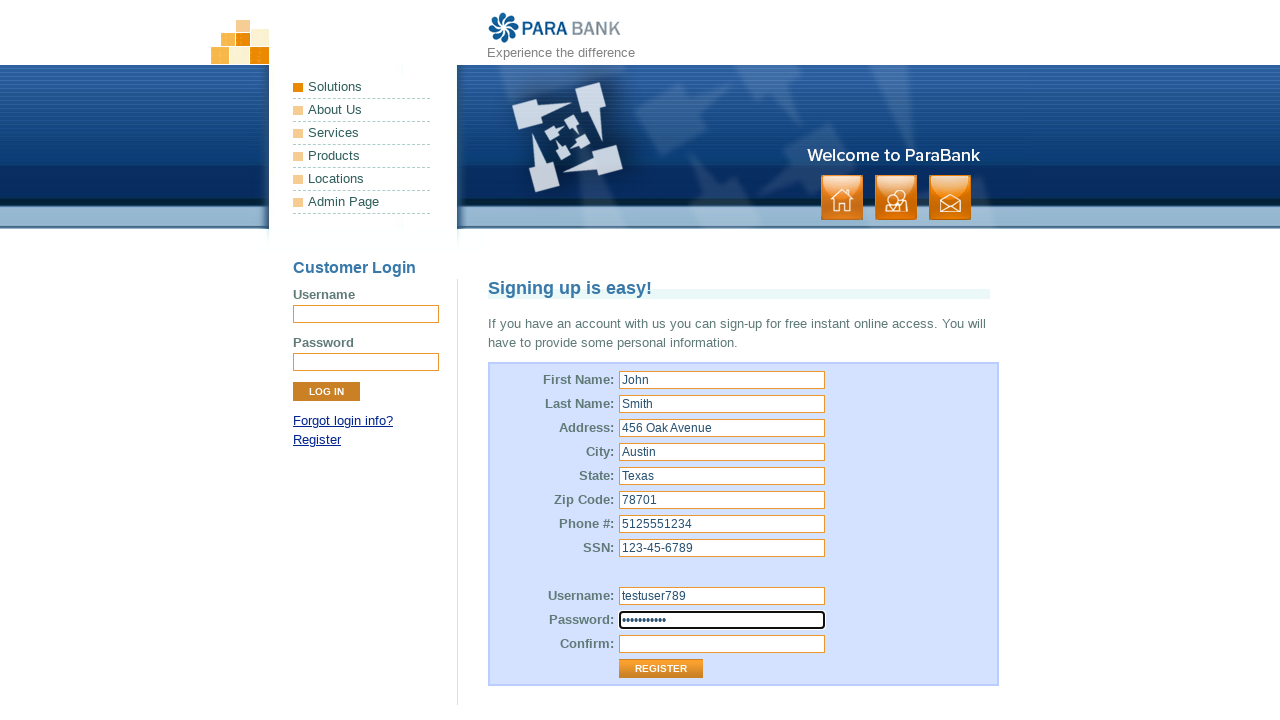

Filled password confirmation field with 'TestPass123' on #repeatedPassword
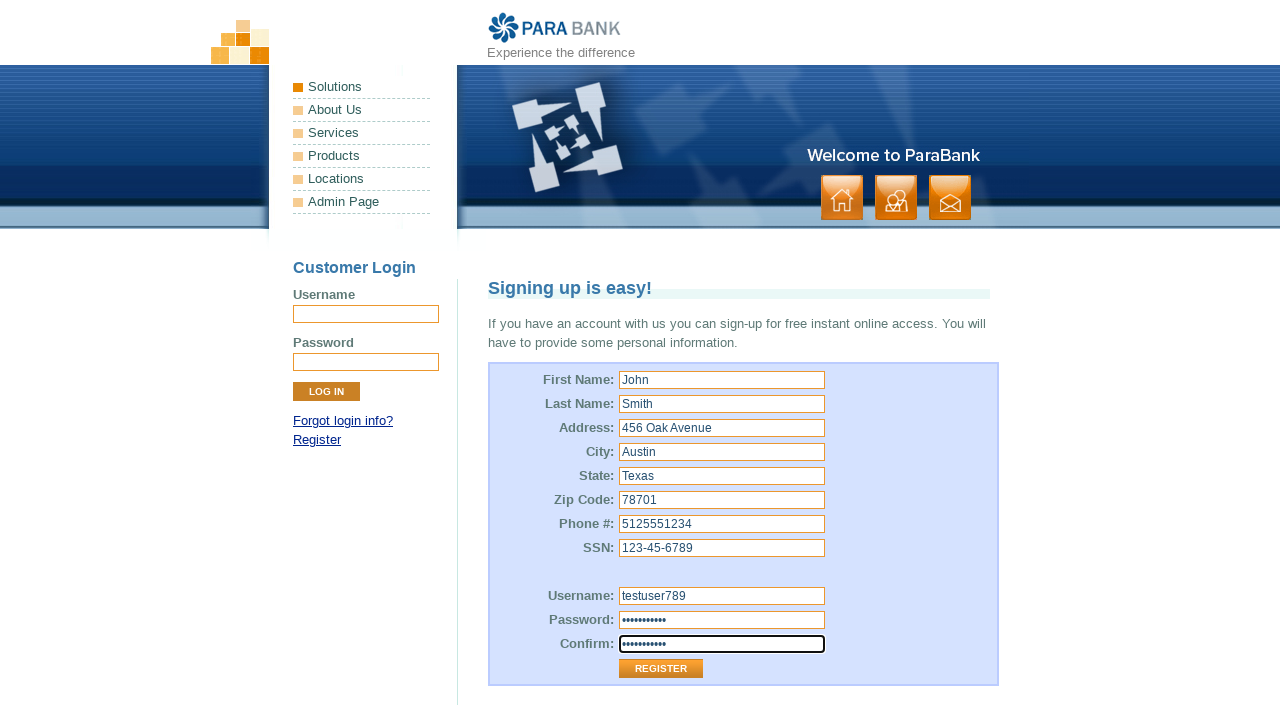

Clicked Register button to submit the registration form at (661, 669) on xpath=//*[@id="customerForm"]/table/tbody/tr[13]/td[2]/input
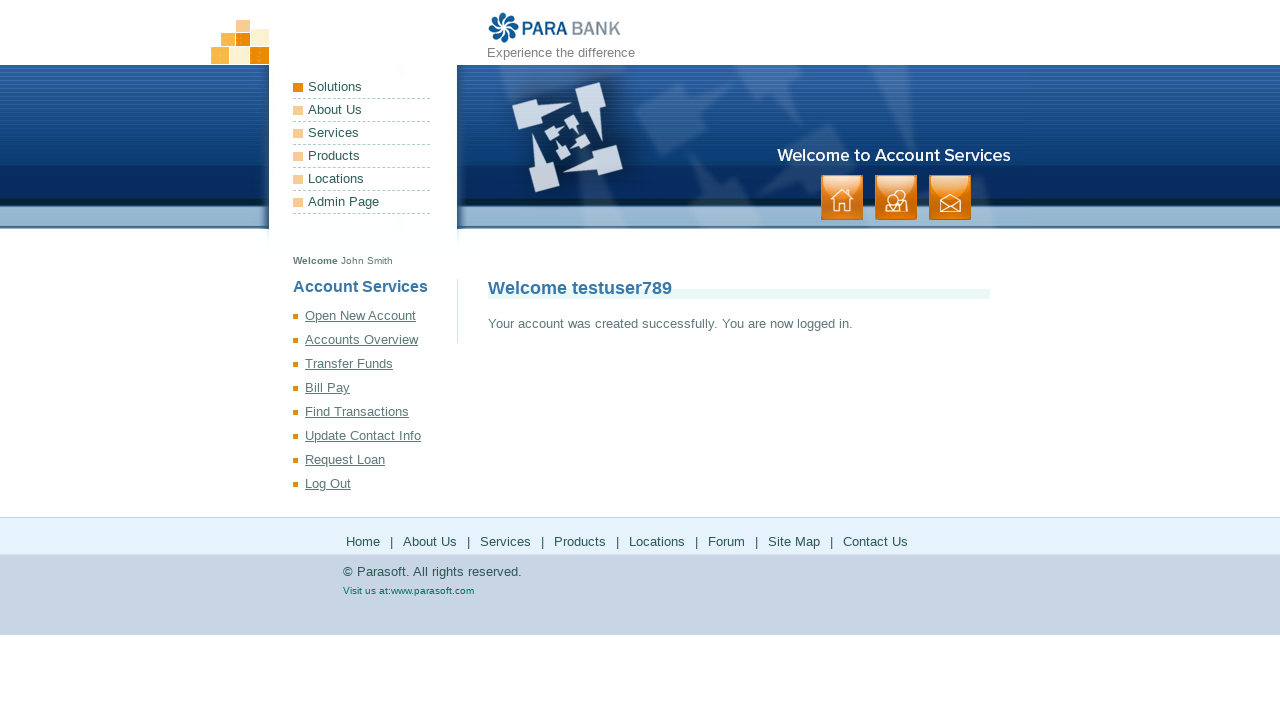

Account creation success message appeared
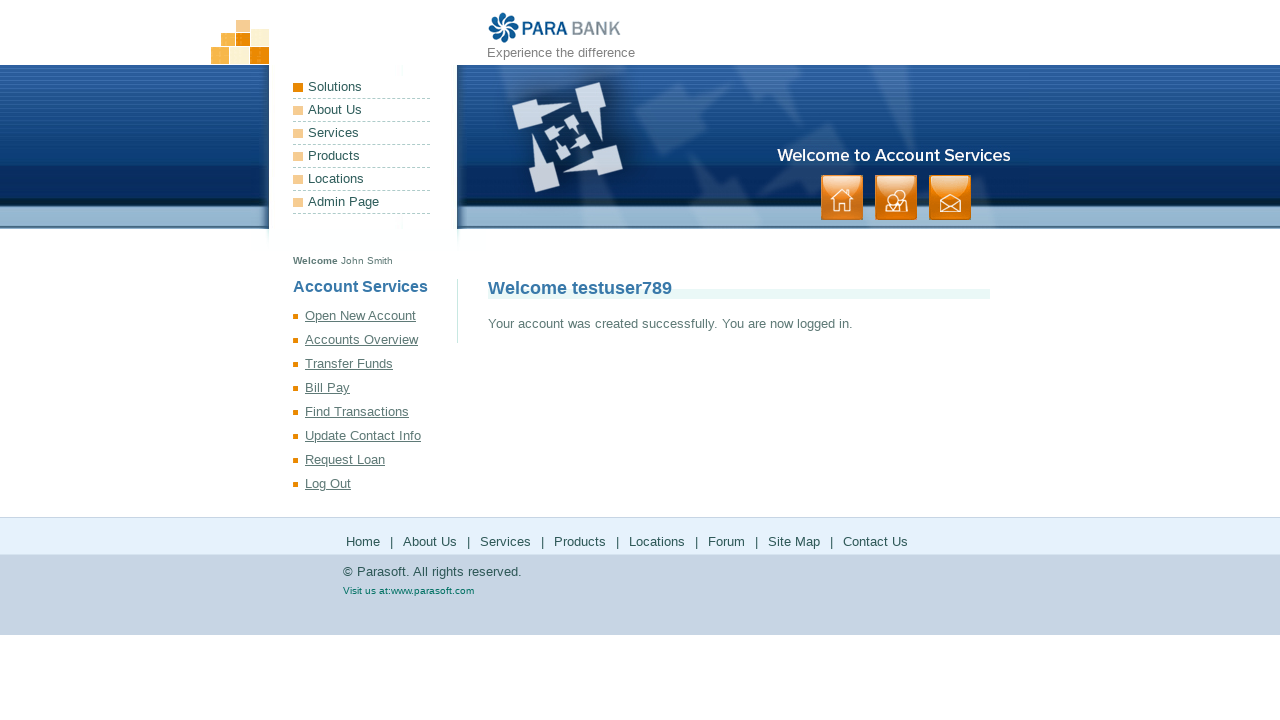

Log Out link verified - user is logged in
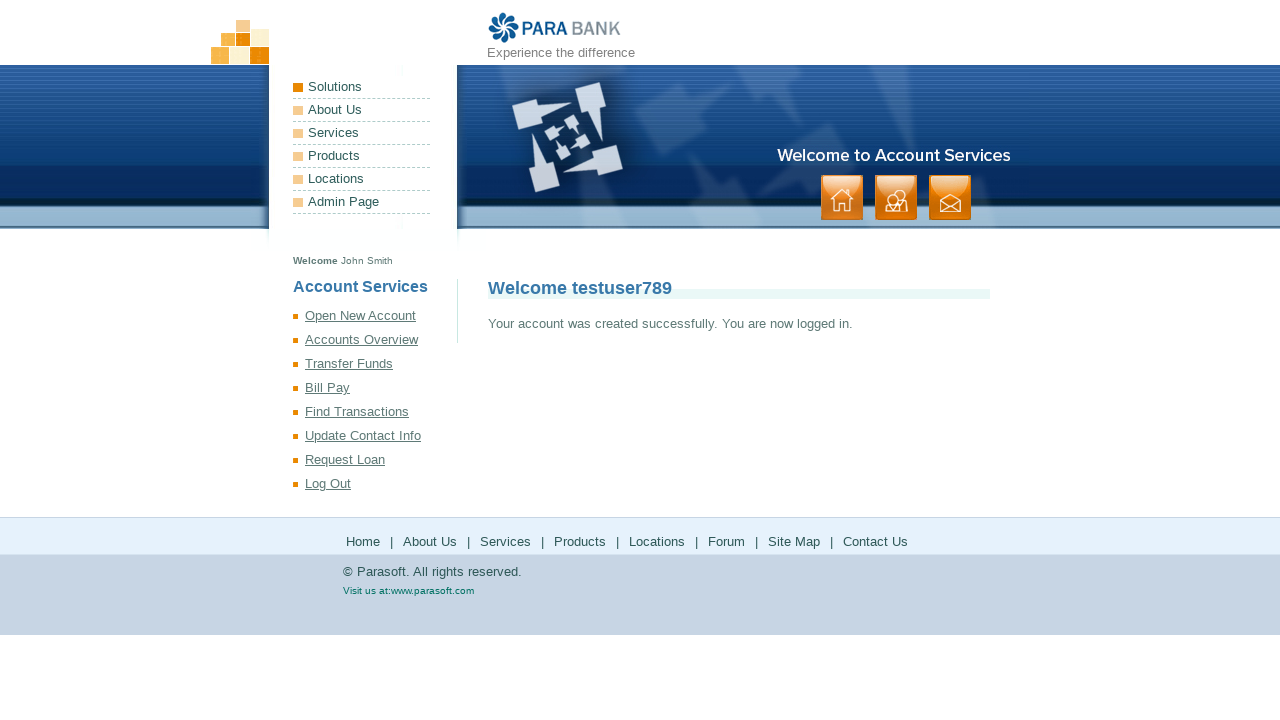

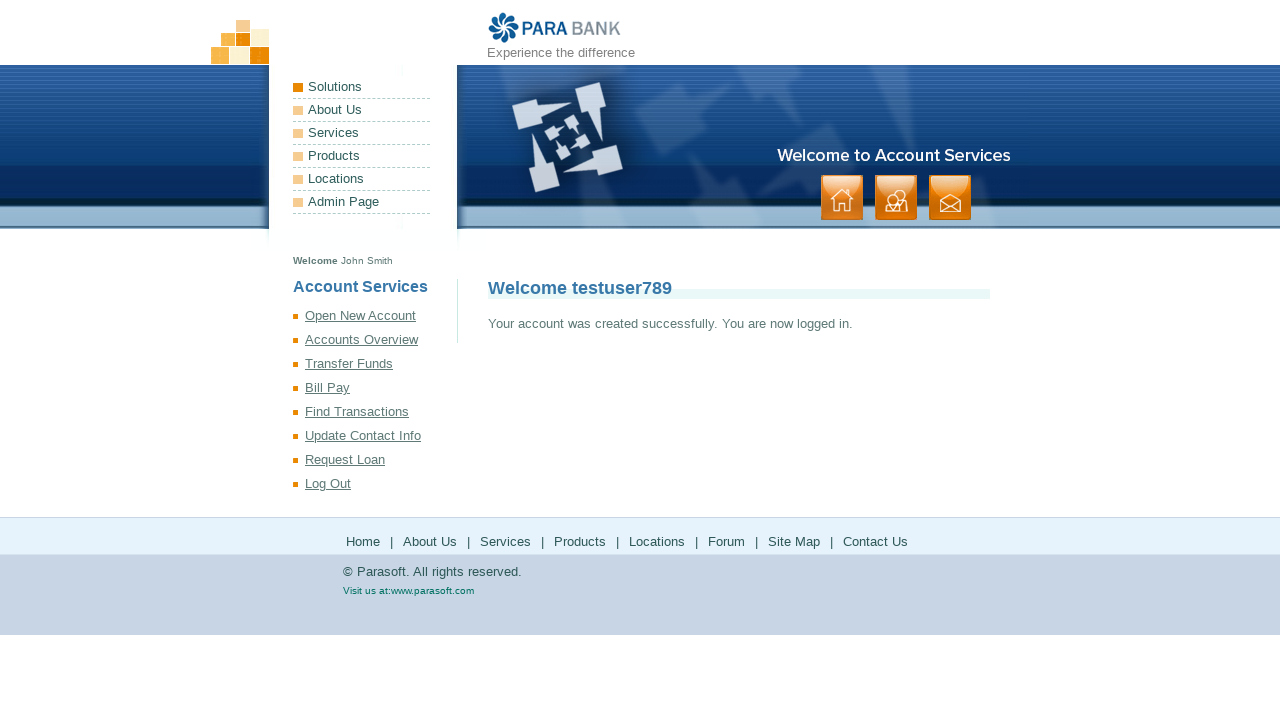